Navigates to the WiseQuarter website and waits briefly before closing the browser

Starting URL: https://www.wisequarter.com

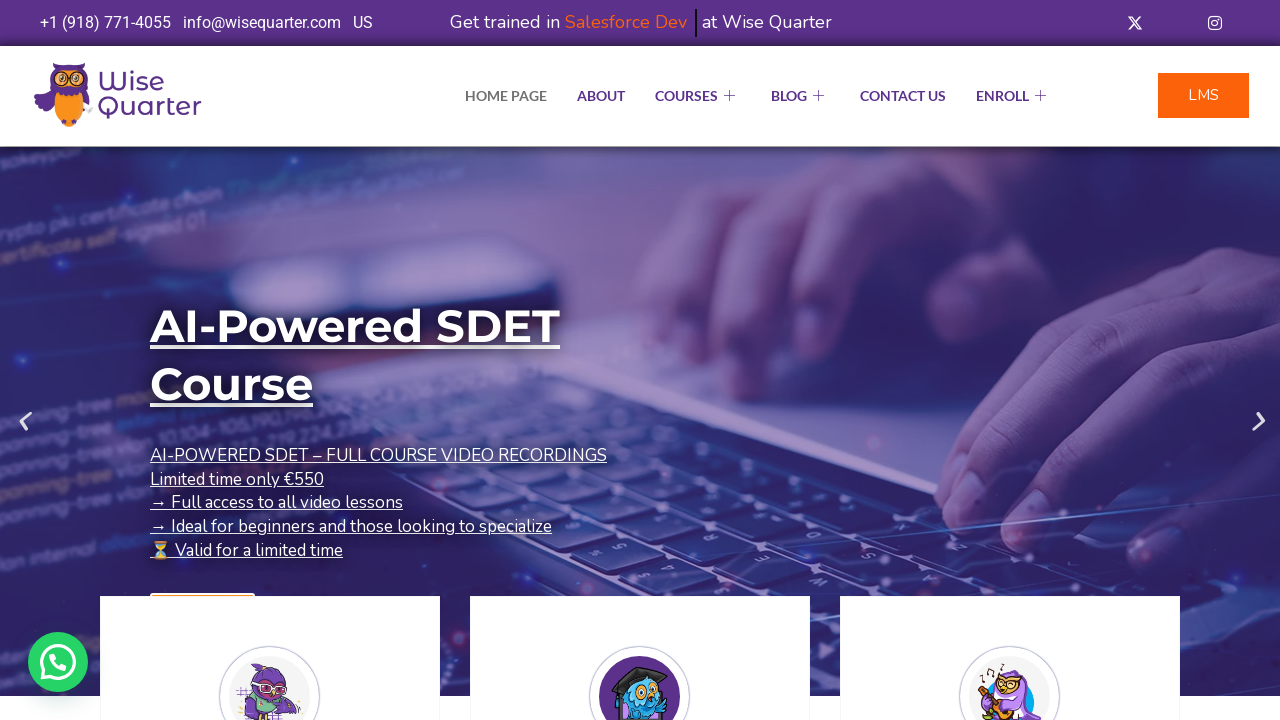

Waited for page to reach networkidle state
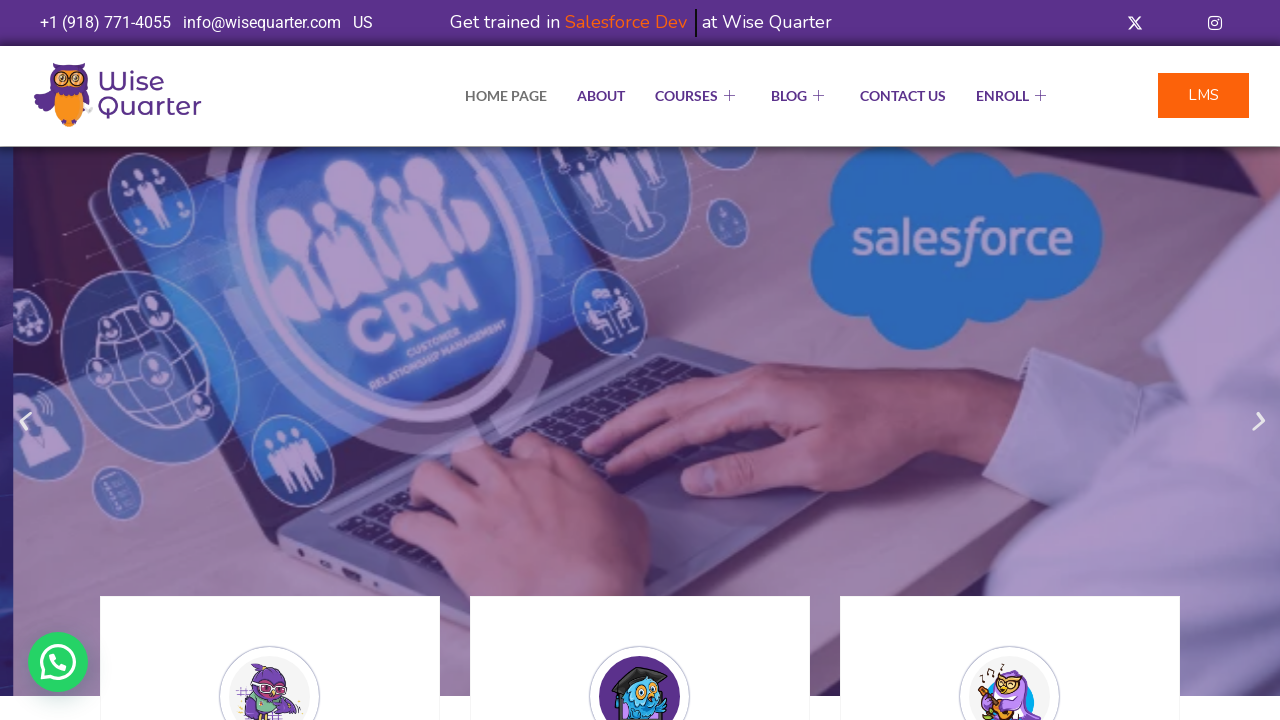

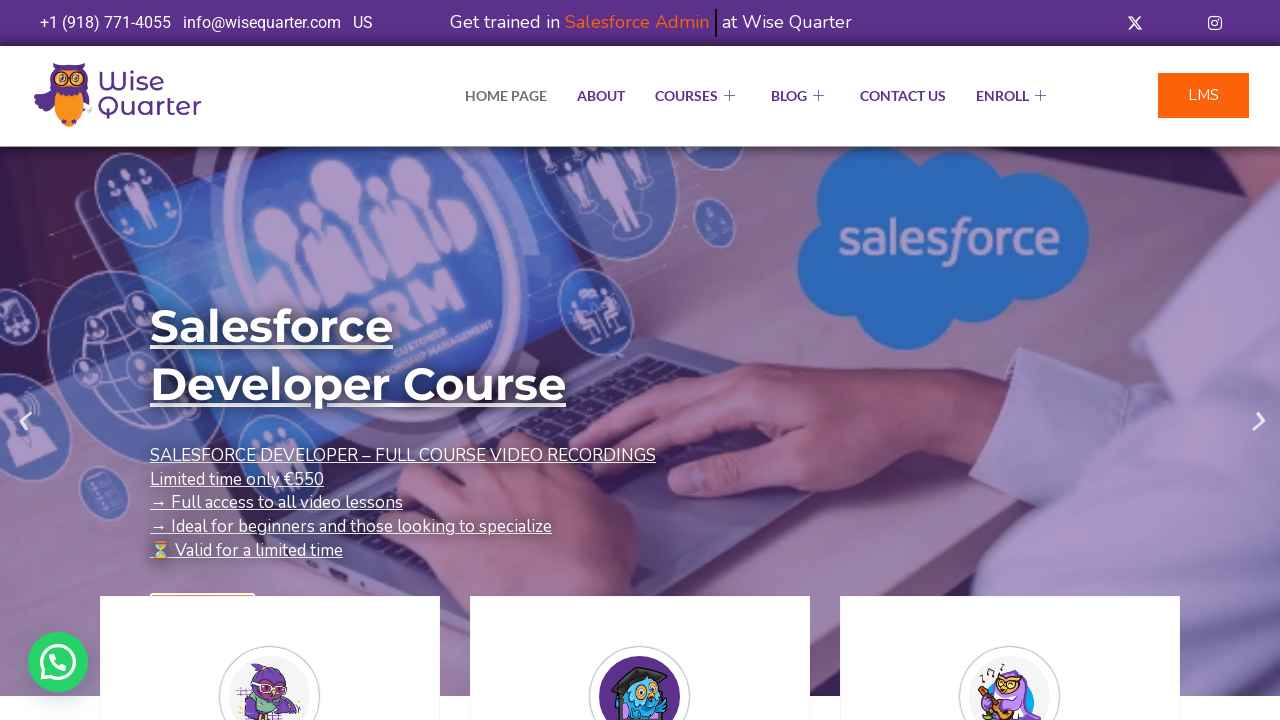